Tests hover functionality on the second image figure, verifying that hovering reveals user information and clicking the profile link navigates to a valid page

Starting URL: https://the-internet.herokuapp.com/hovers

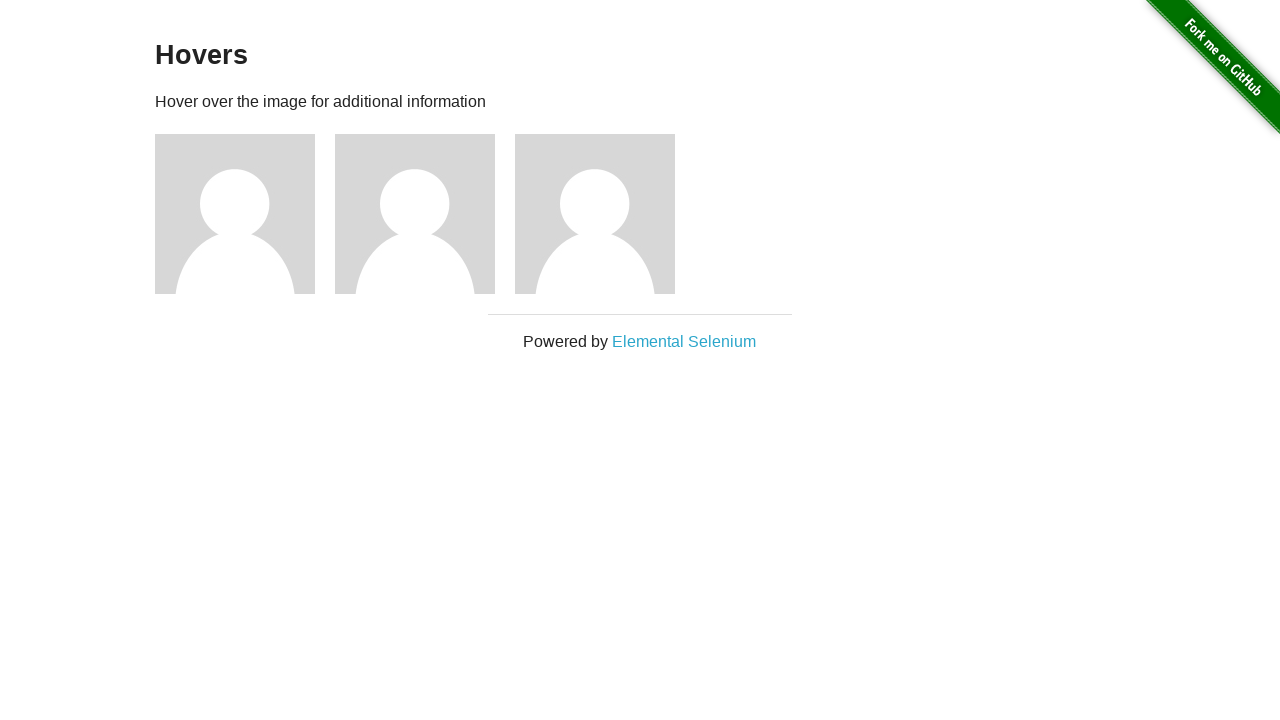

Waited for figure elements to load on hovers page
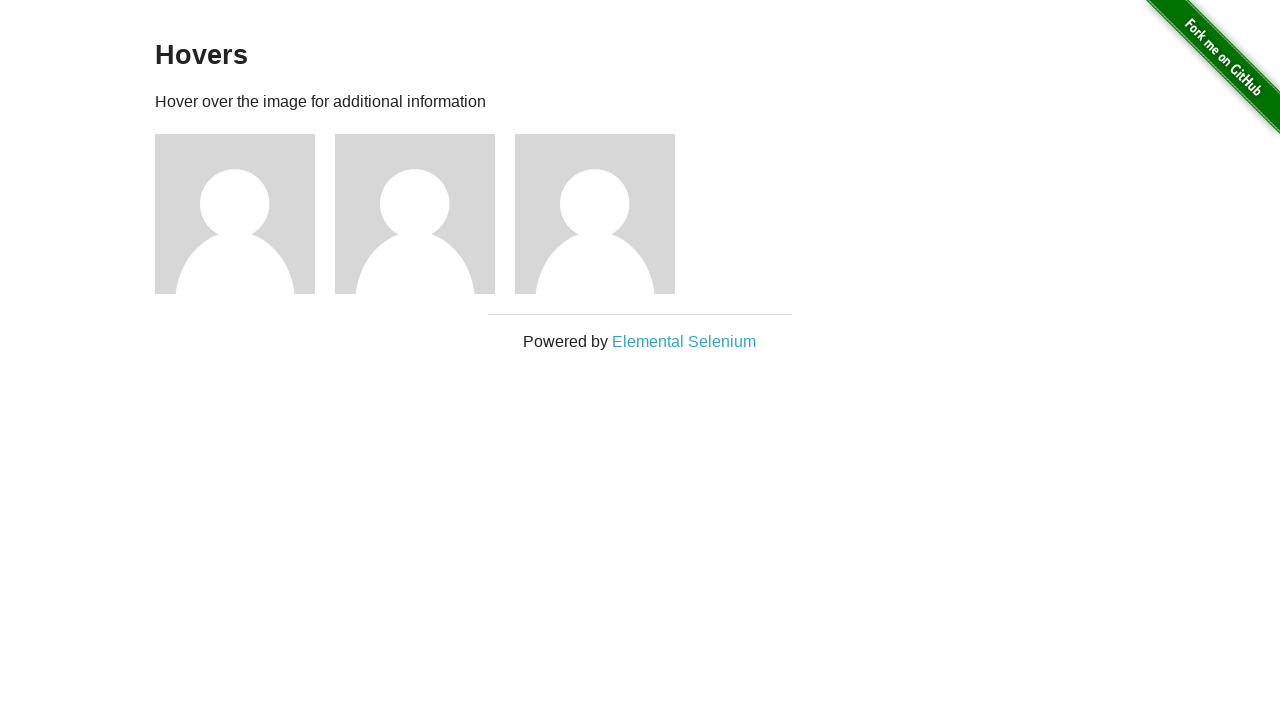

Located the second image figure element
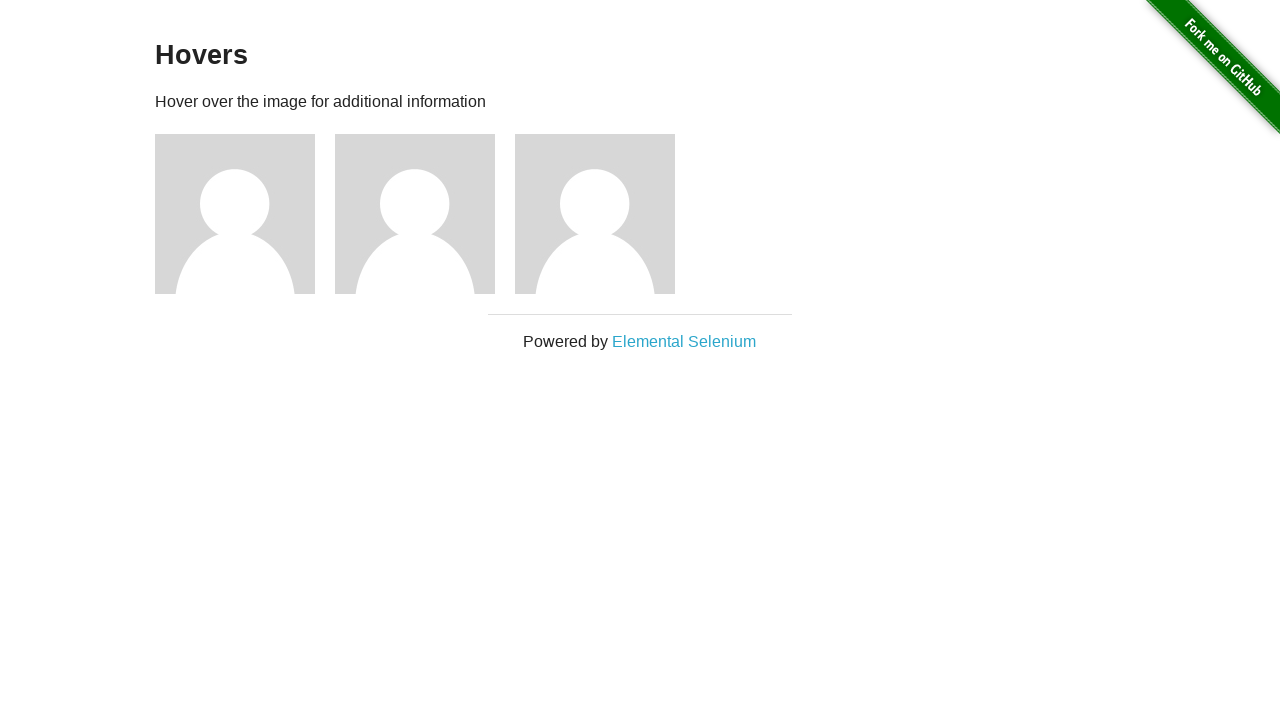

Hovered over the second image to reveal user information at (415, 214) on .figure >> nth=1 >> img
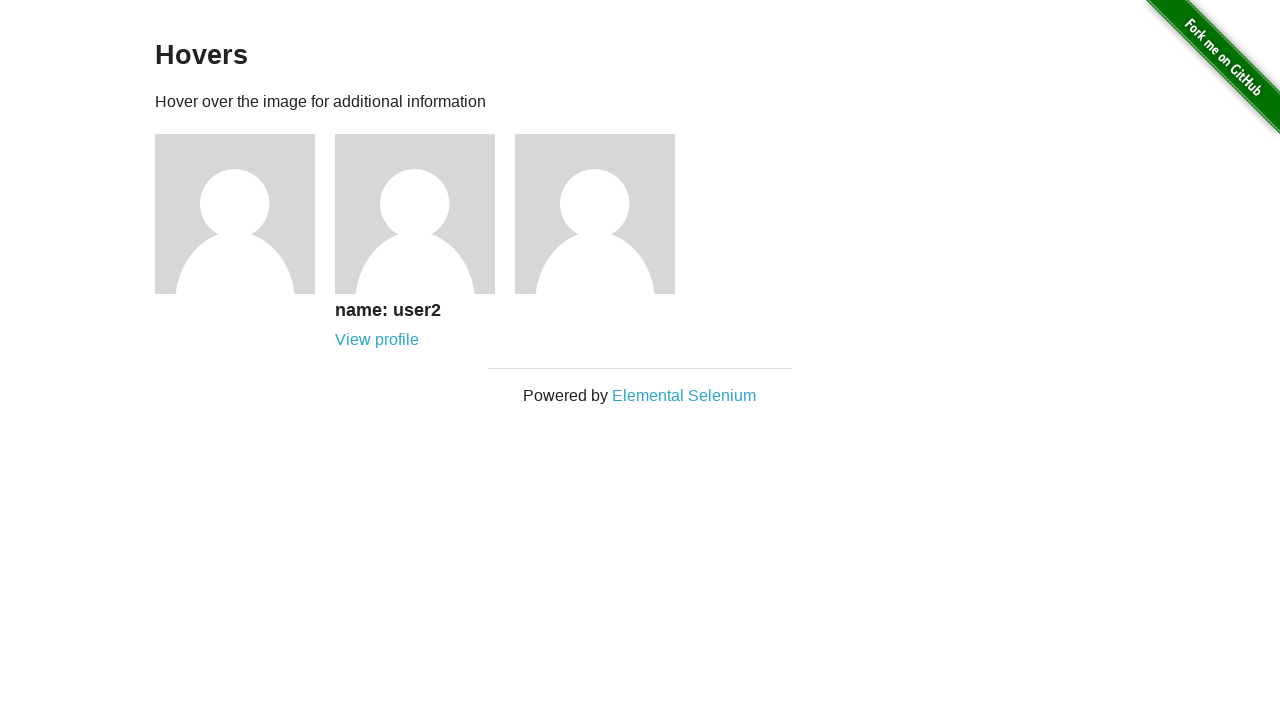

Verified that user information (h5 element) became visible after hover
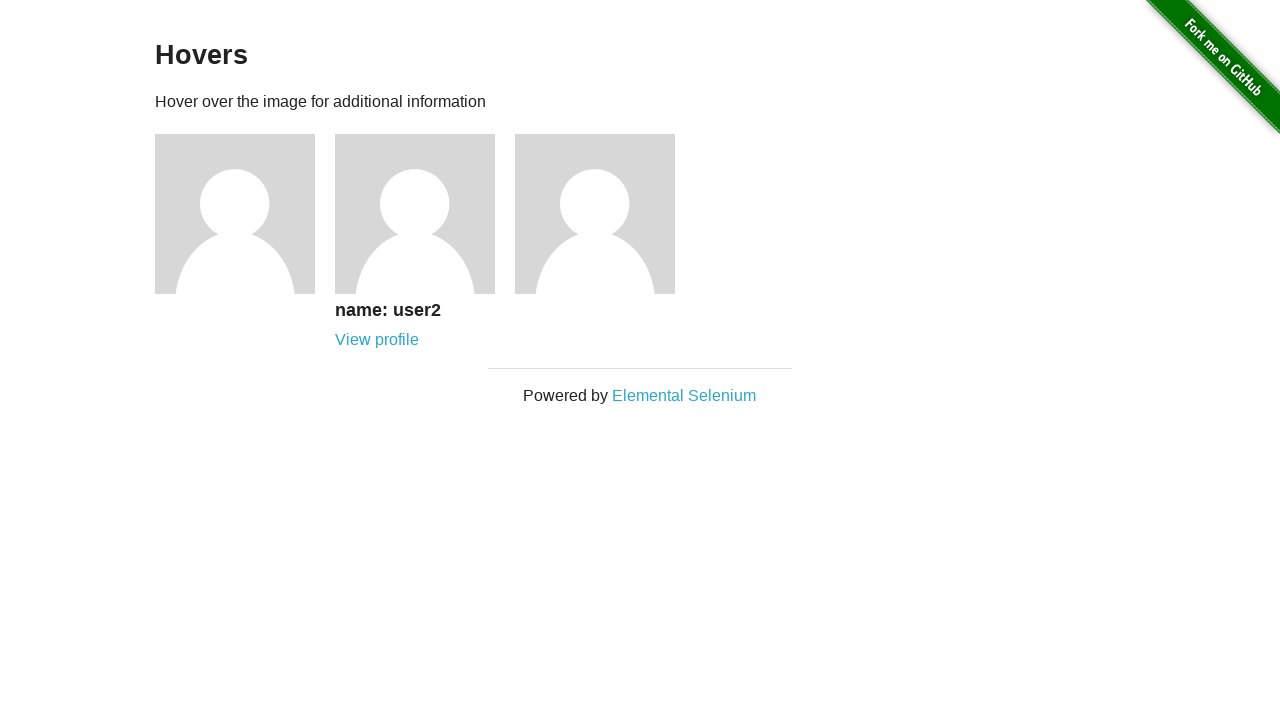

Clicked the profile link in the second figure at (377, 340) on .figure >> nth=1 >> a
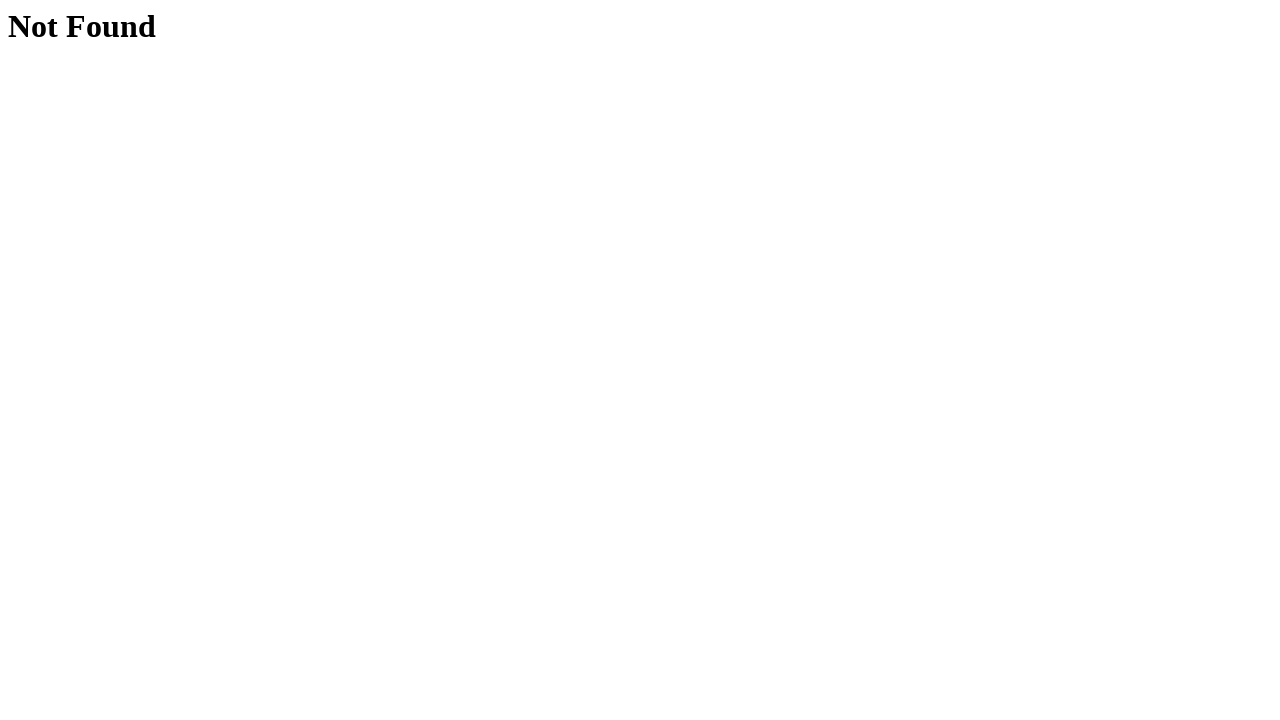

Navigation to profile page completed and DOM content loaded
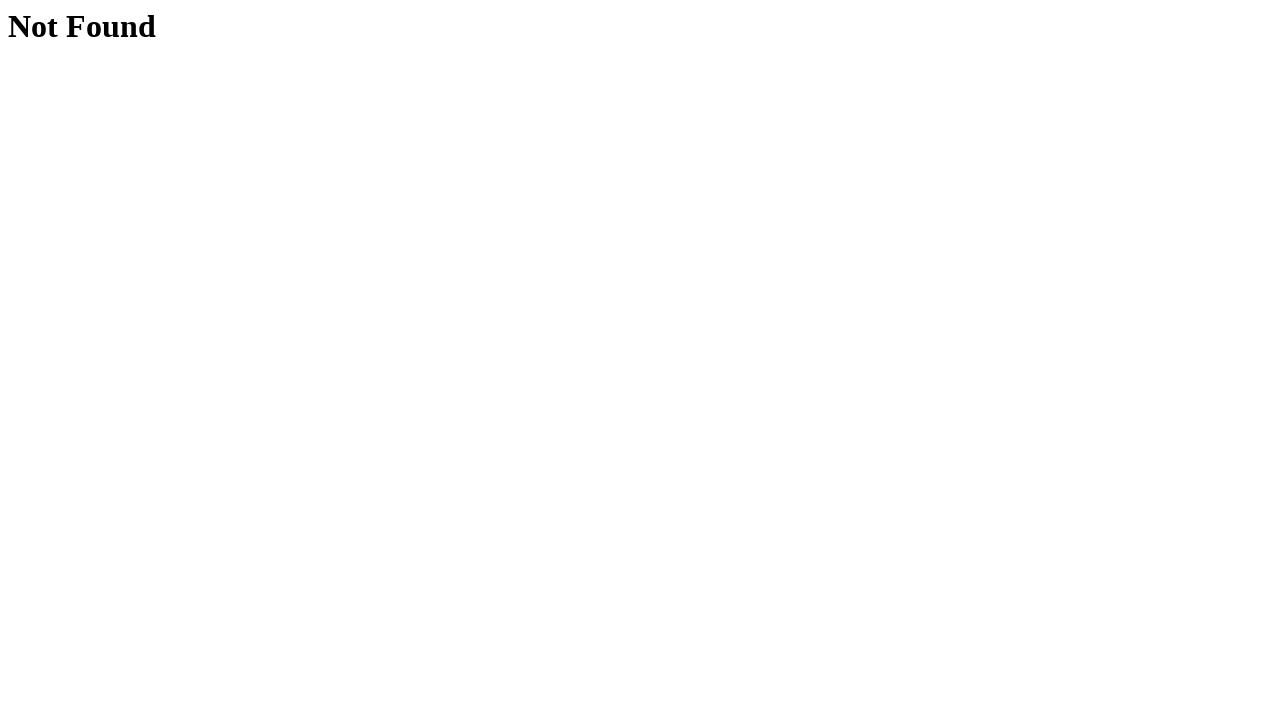

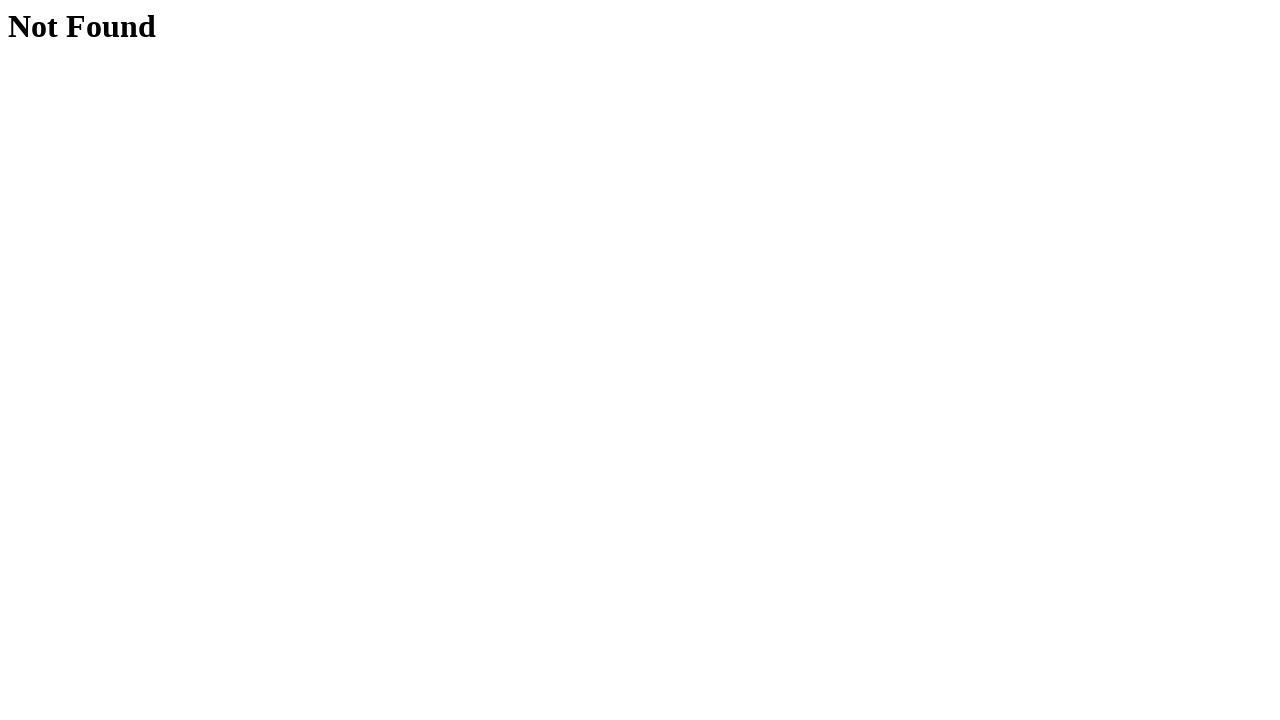